Validates that the website self-link has the correct href

Starting URL: https://jaredwebber.dev

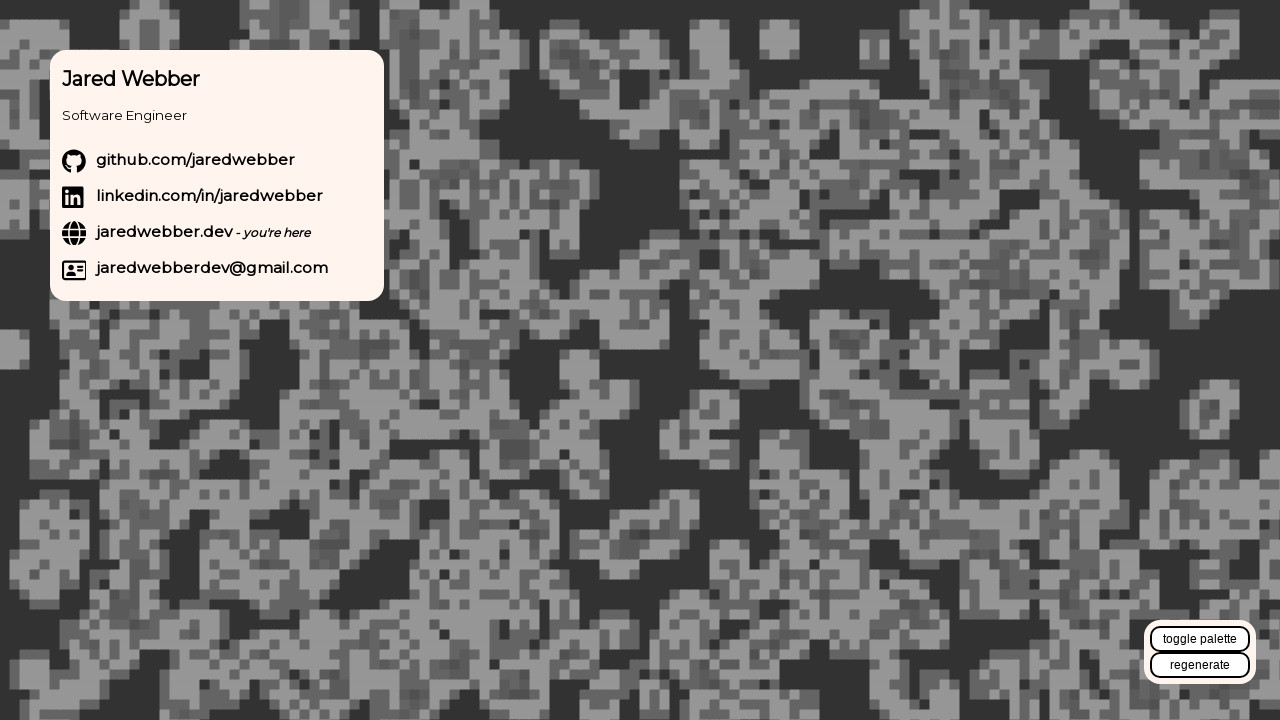

Located website self-link with role 'link' and name 'jaredwebber.dev - you're here'
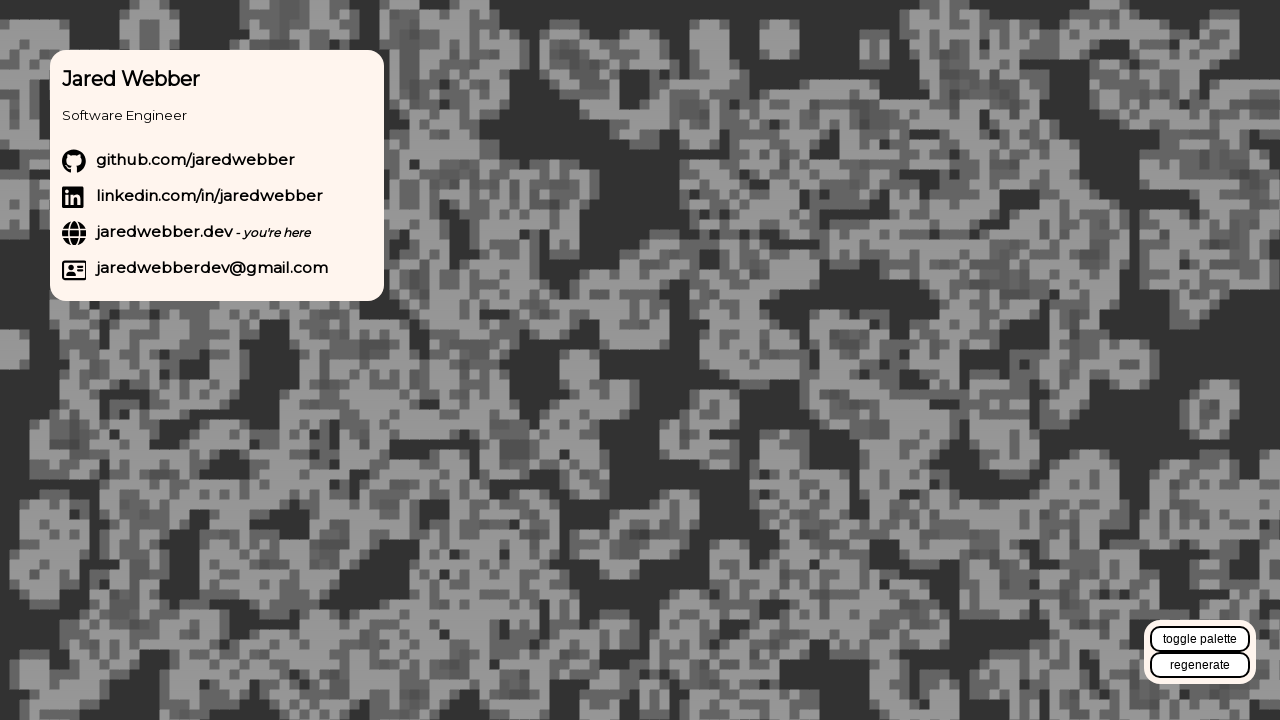

Retrieved href attribute from website self-link
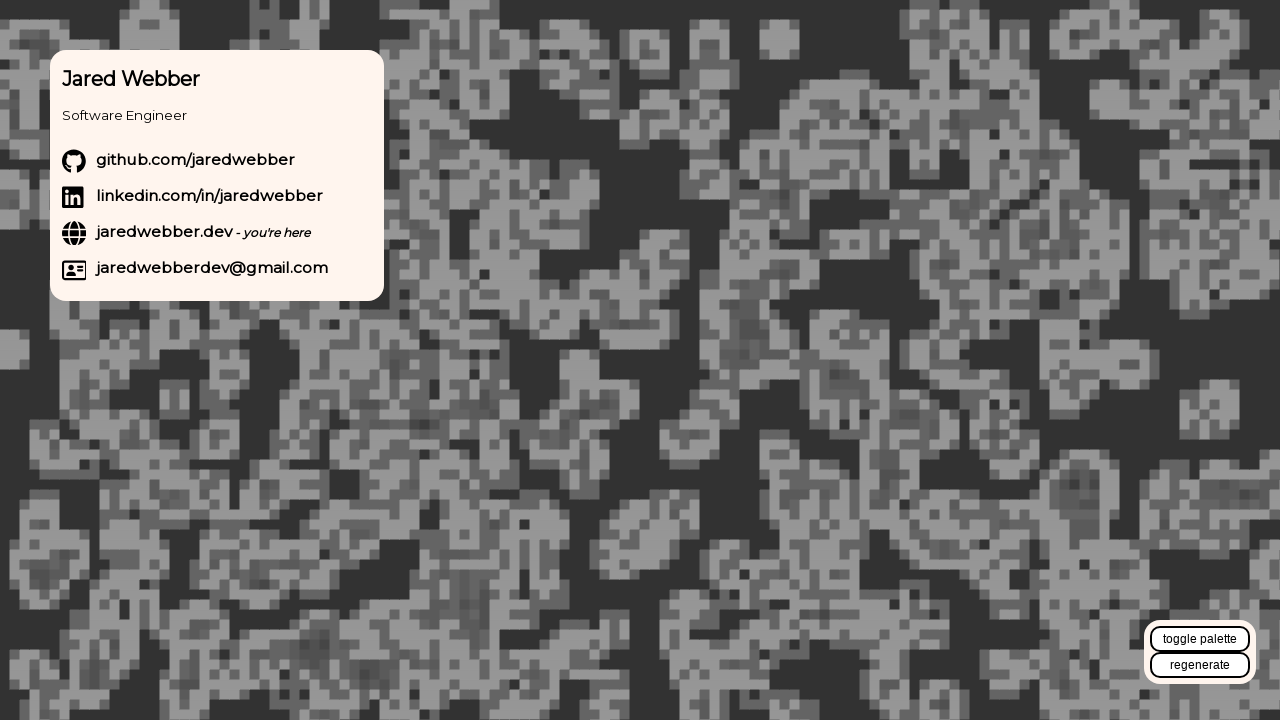

Verified that website self-link href is either 'https://jaredwebber.dev/index.html' or 'index.html'
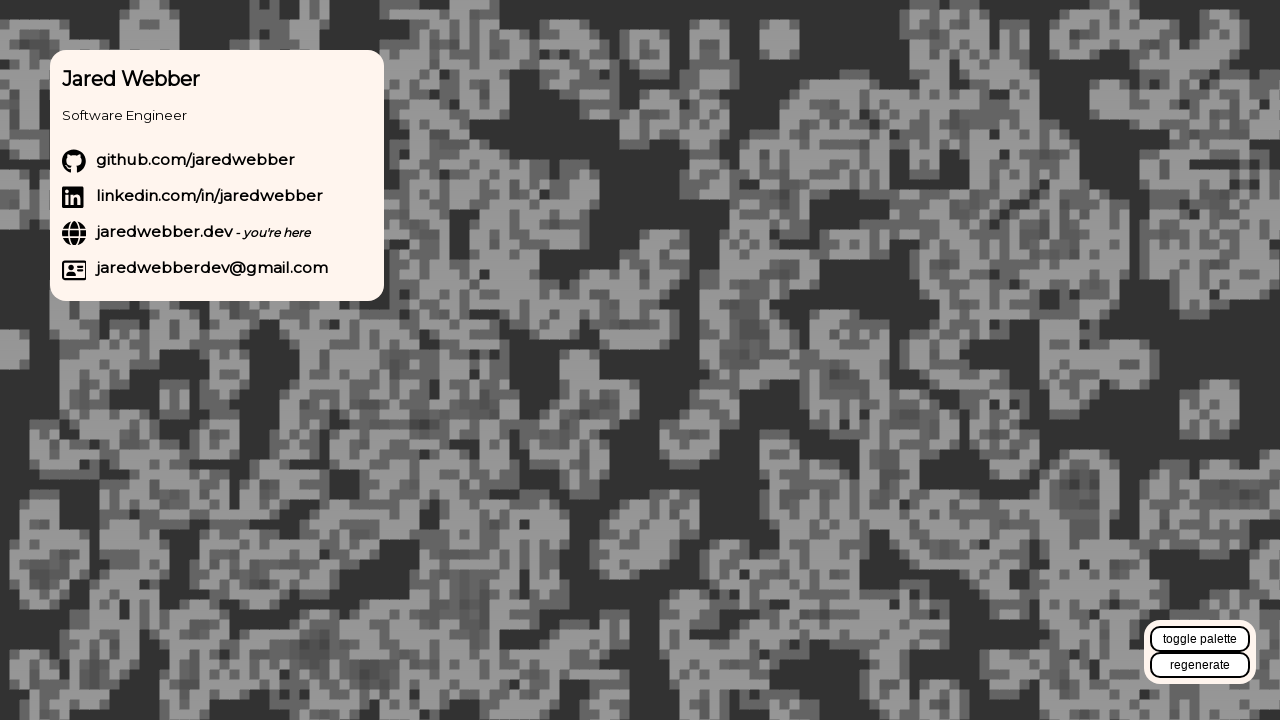

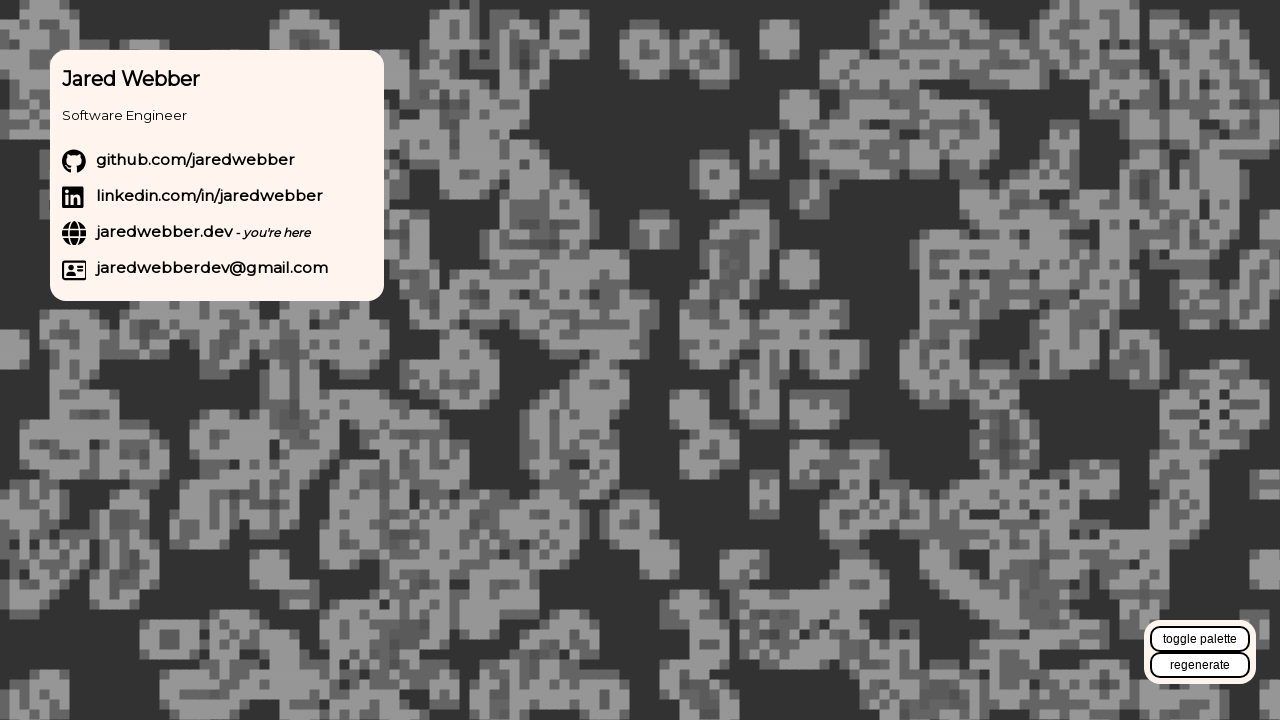